Tests sorting the book list by average rating on an e-commerce shop page, verifying that the sort dropdown works and the books are reordered correctly with "Selenium Ruby" appearing first and "HTML5 WebApp Develpment" appearing last.

Starting URL: https://practice.automationtesting.in/shop/

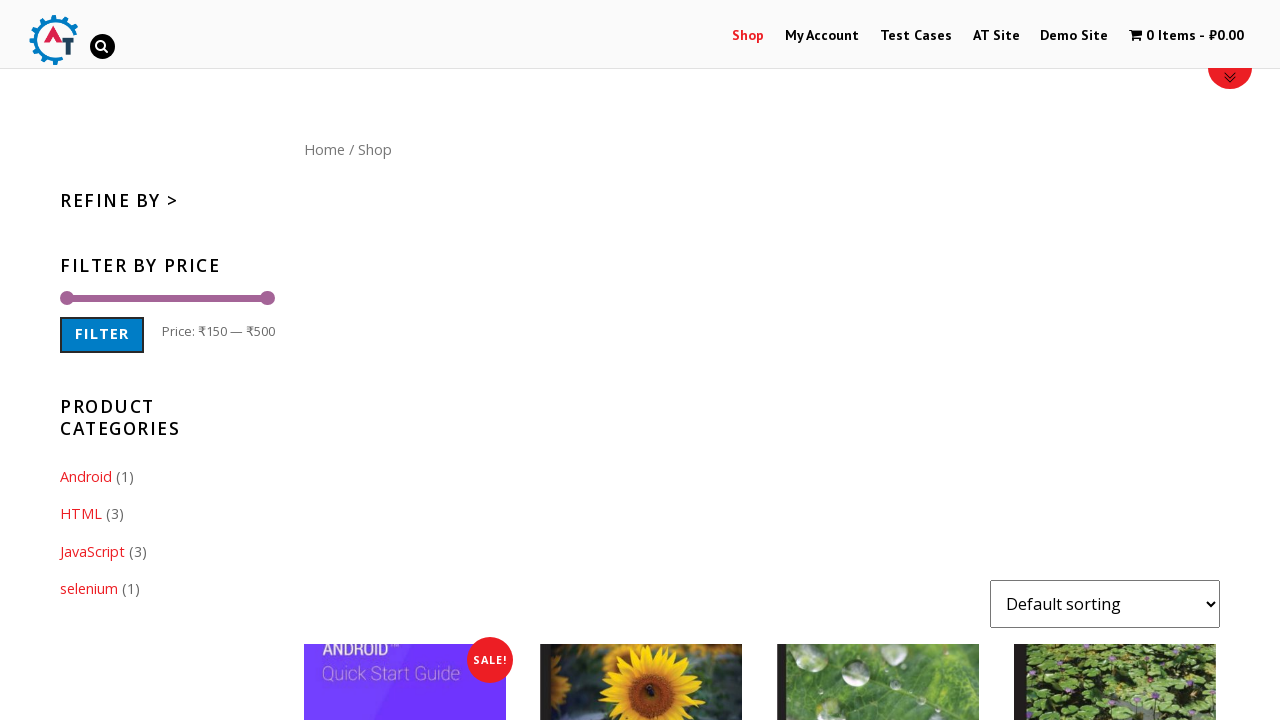

Sort dropdown selector became available
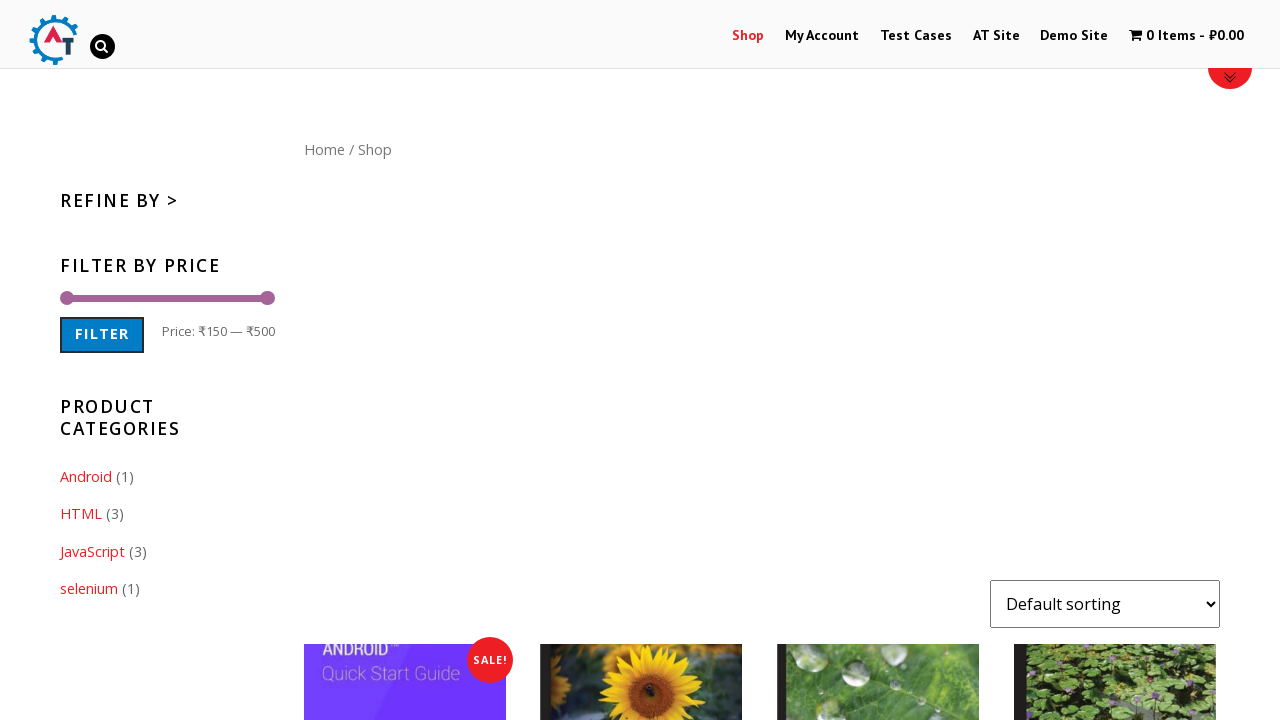

Selected 'Sort by average rating' option from dropdown on select[name='orderby'].orderby
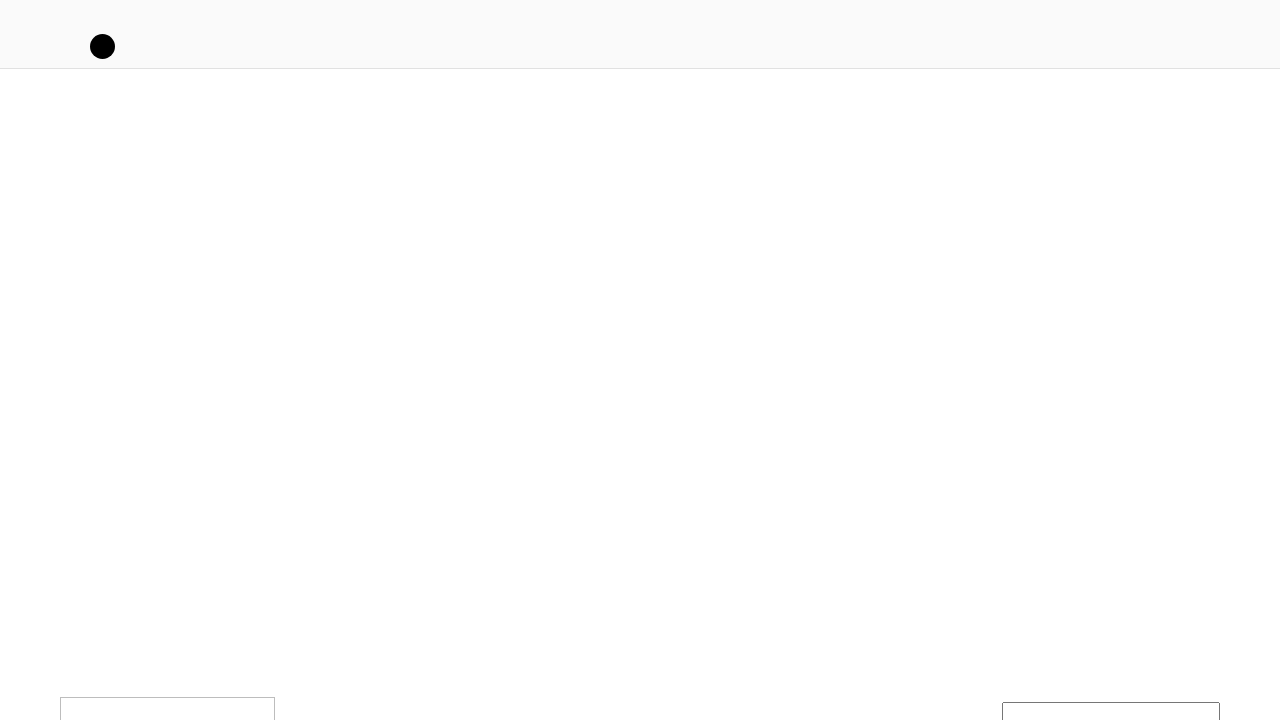

Products reloaded and masonry layout applied after sorting
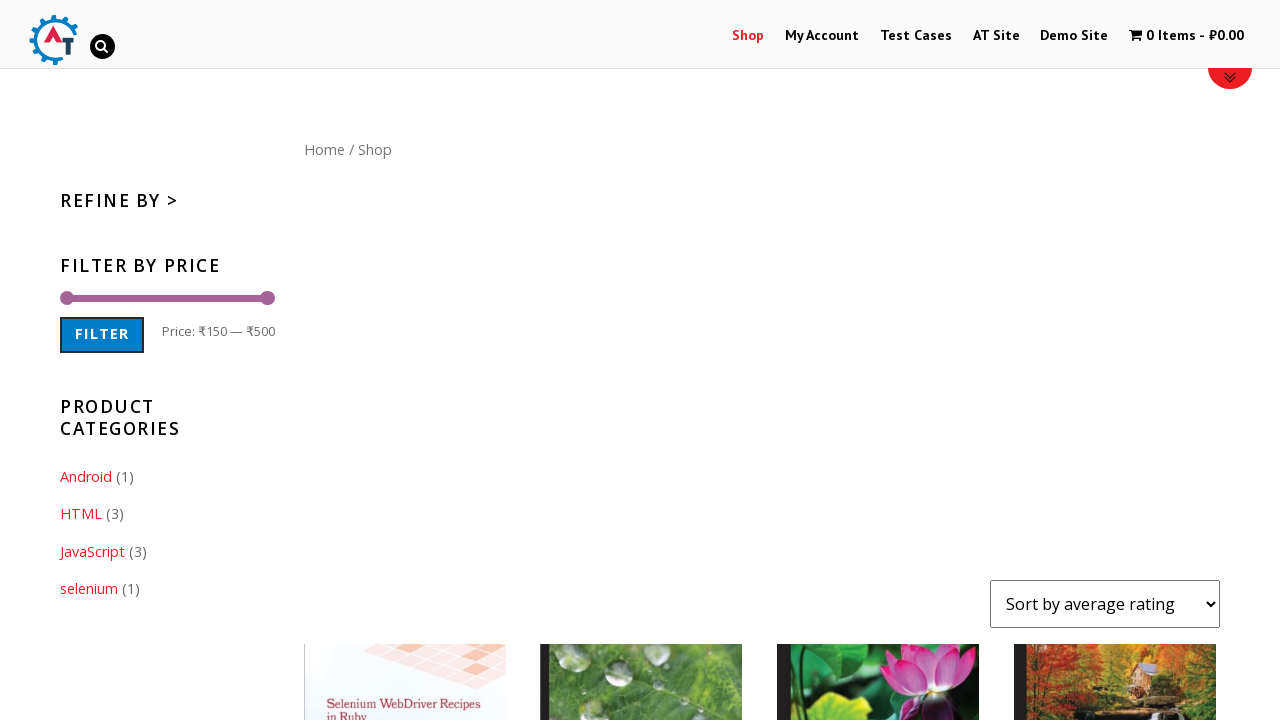

First book element loaded and ready for verification
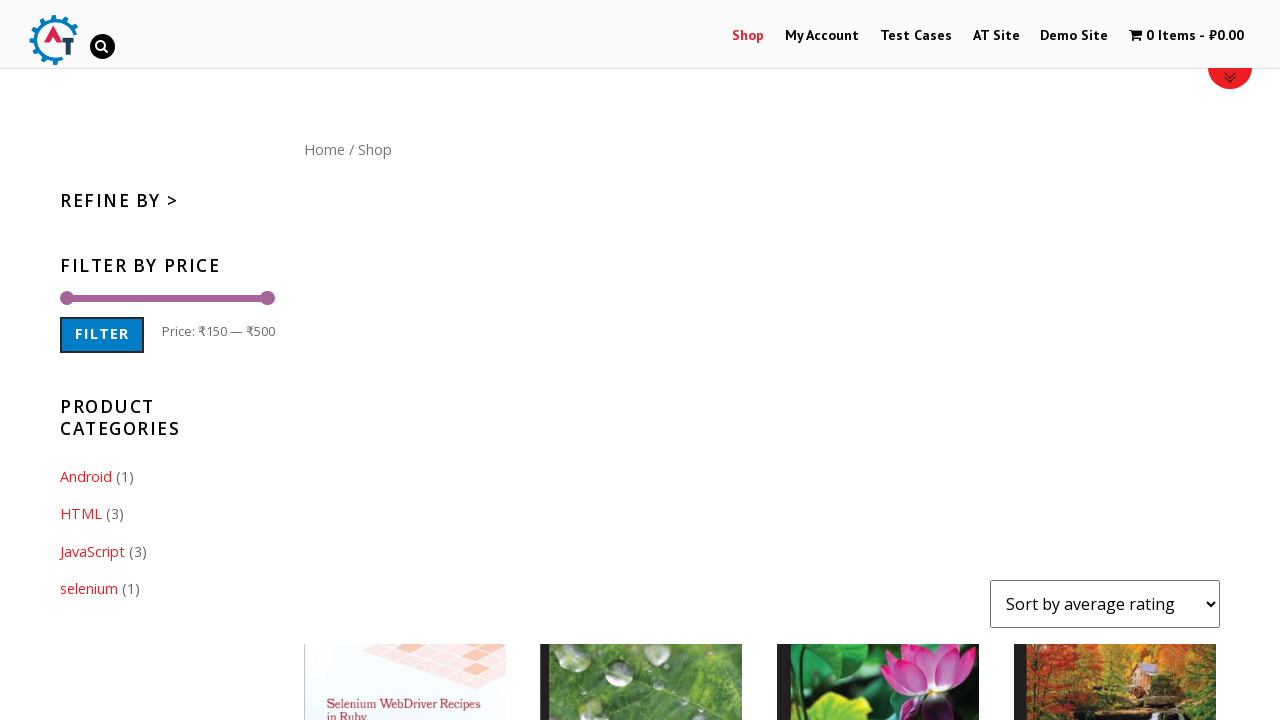

Last book element loaded and ready for verification
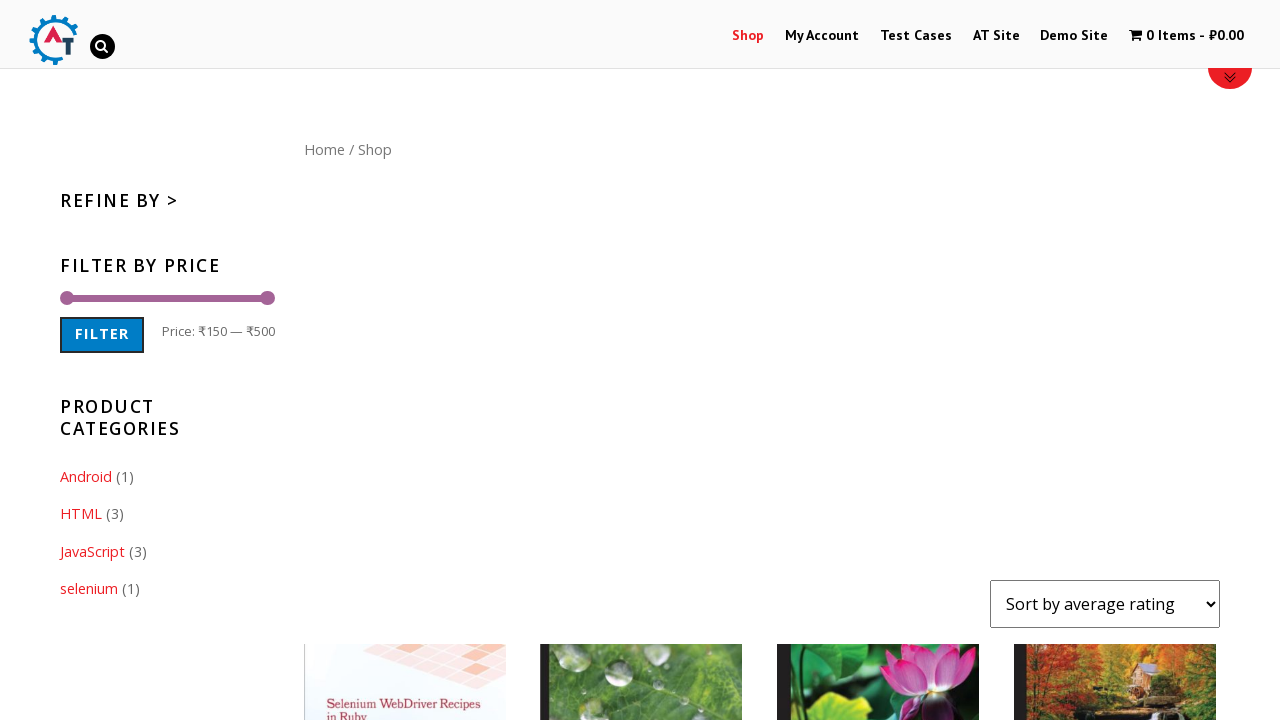

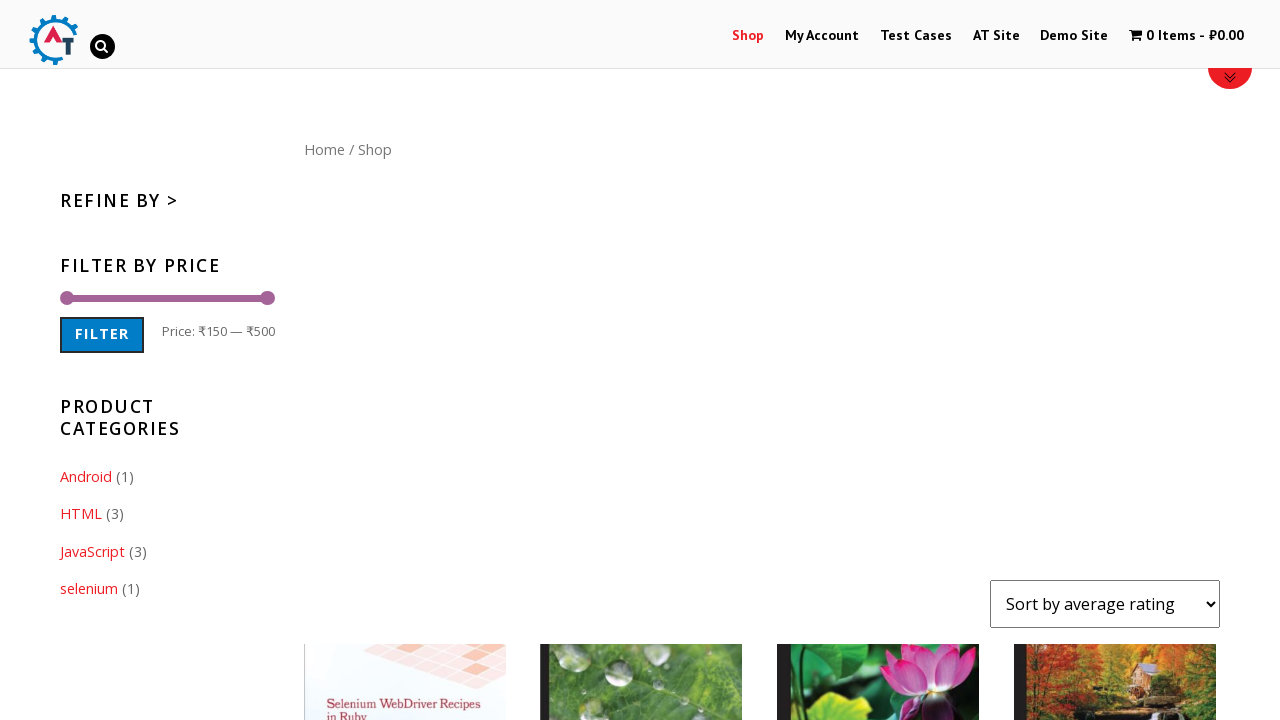